Tests window handling functionality by clicking a button that opens a new tabbed window on a demo automation testing site

Starting URL: http://demo.automationtesting.in/Windows.html

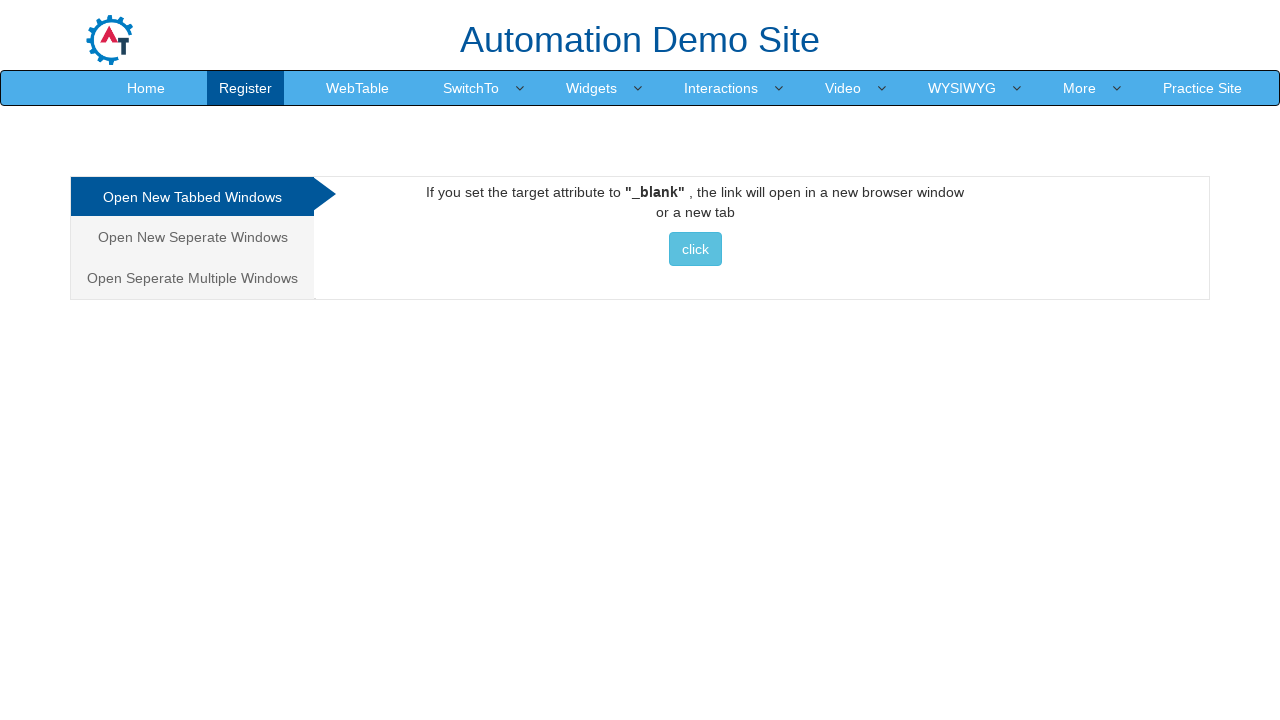

Navigated to Windows demo page
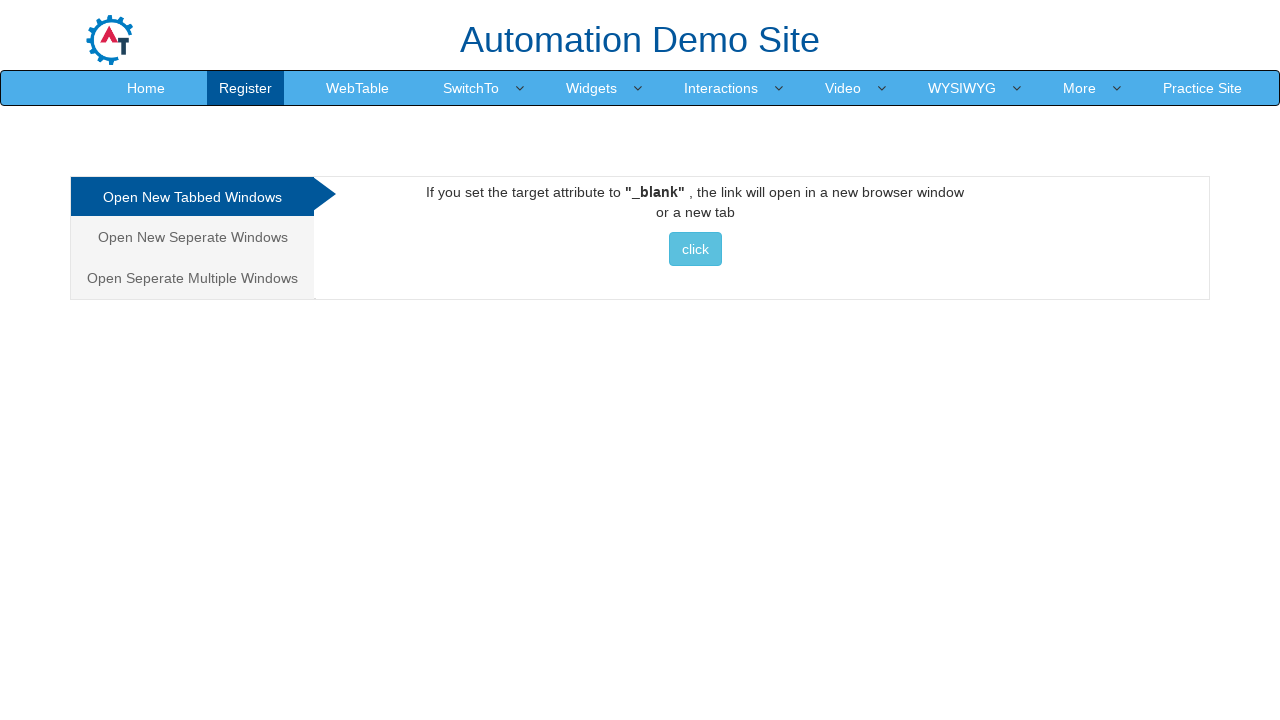

Clicked button to open new tabbed window at (695, 249) on xpath=//*[@id='Tabbed']/a/button
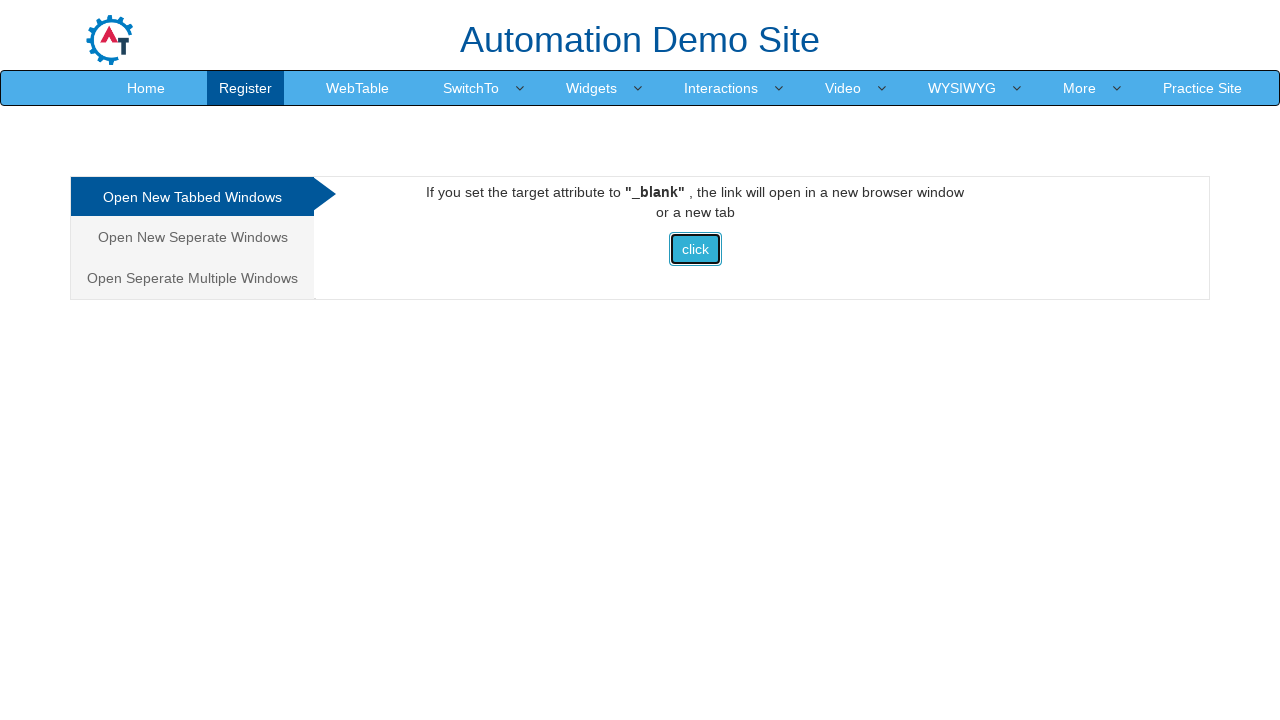

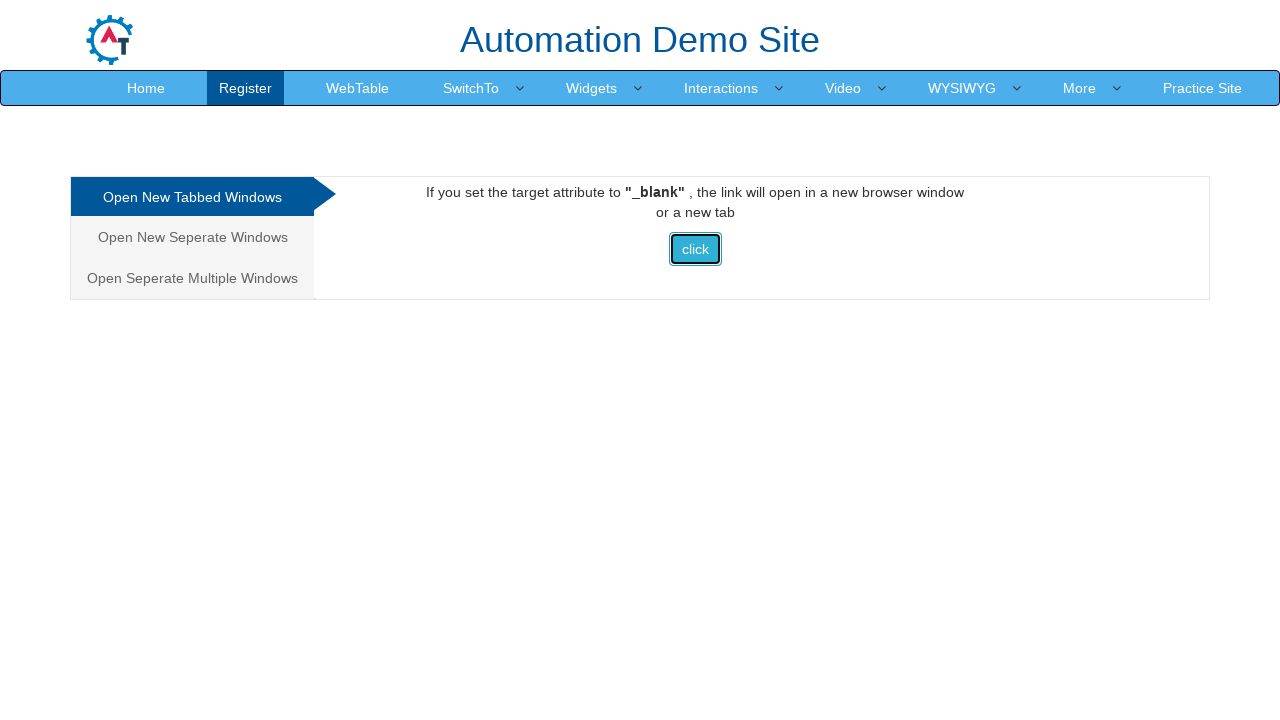